Tests file upload functionality by uploading a text file and verifying the upload succeeds

Starting URL: https://the-internet.herokuapp.com/upload

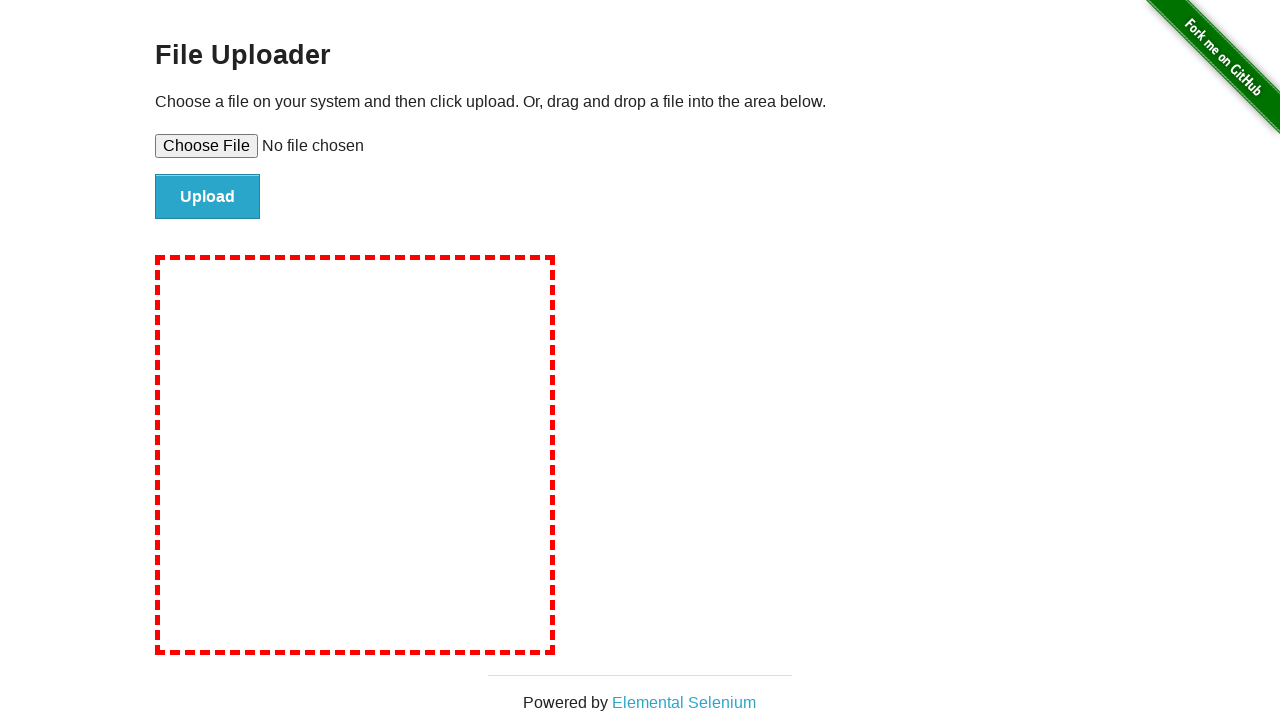

Set file input with textfile.txt containing test content
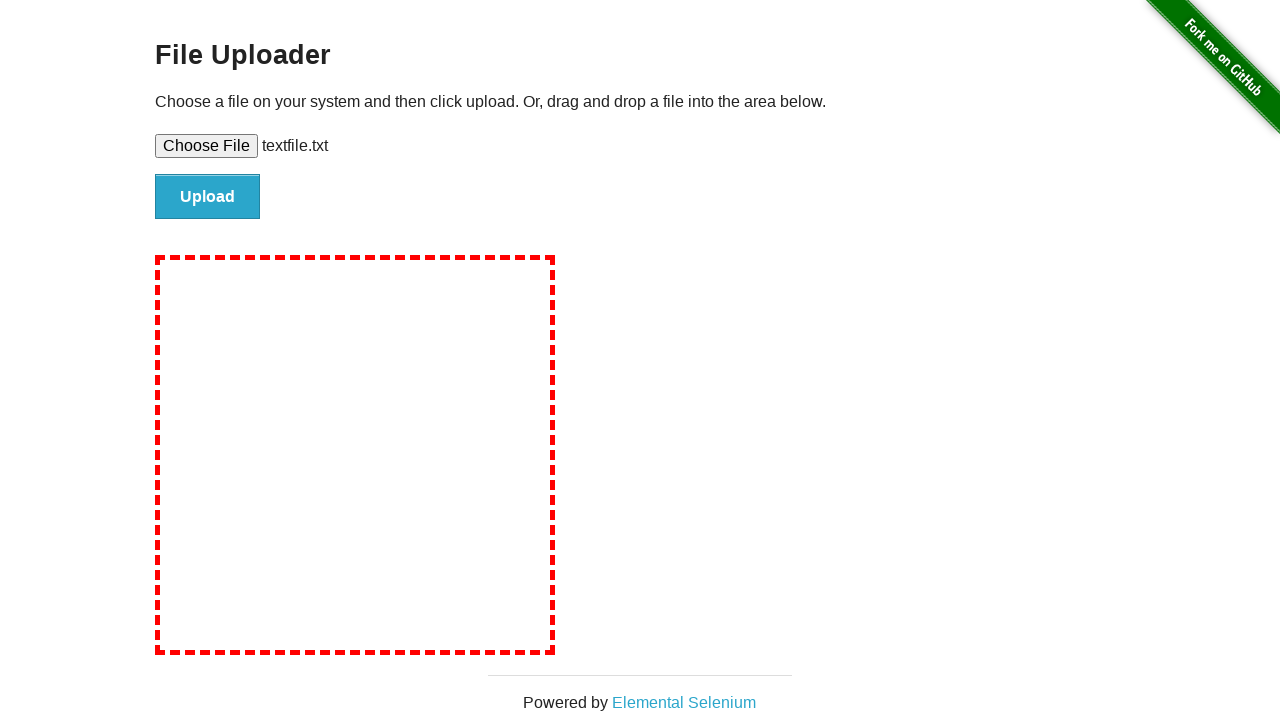

Clicked upload button to submit file at (208, 197) on #file-submit
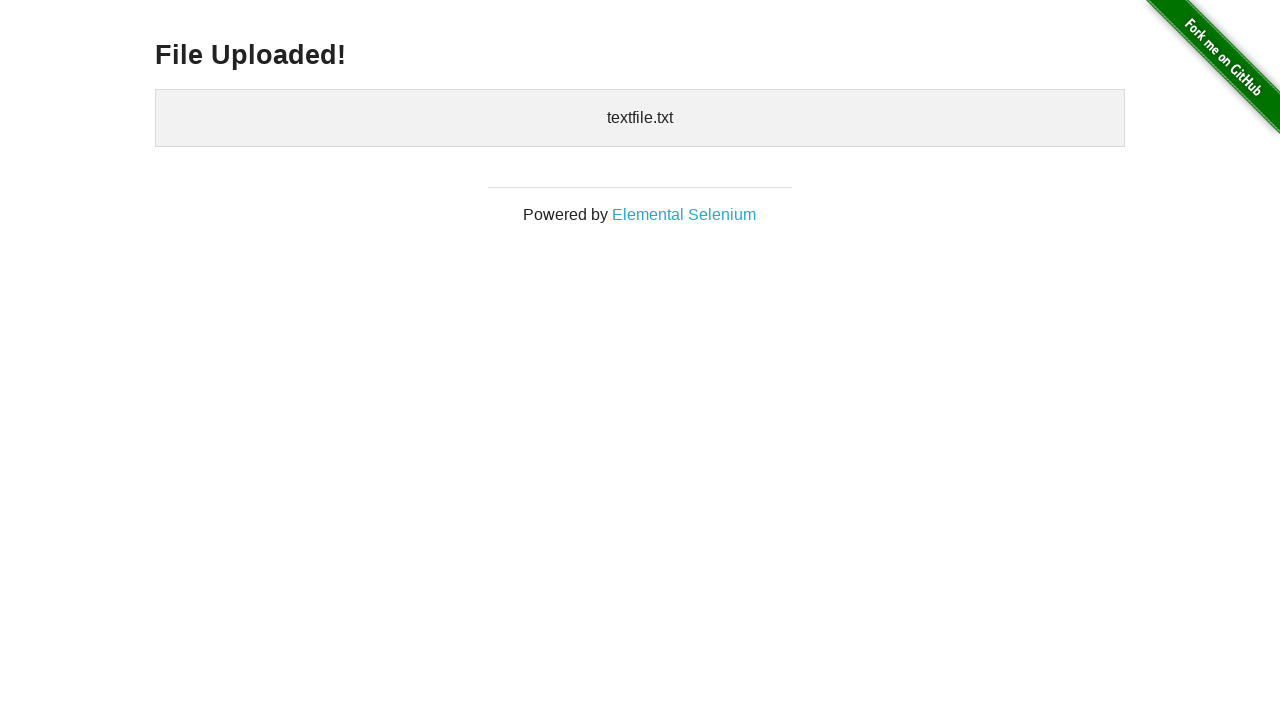

File upload succeeded and uploaded files section appeared
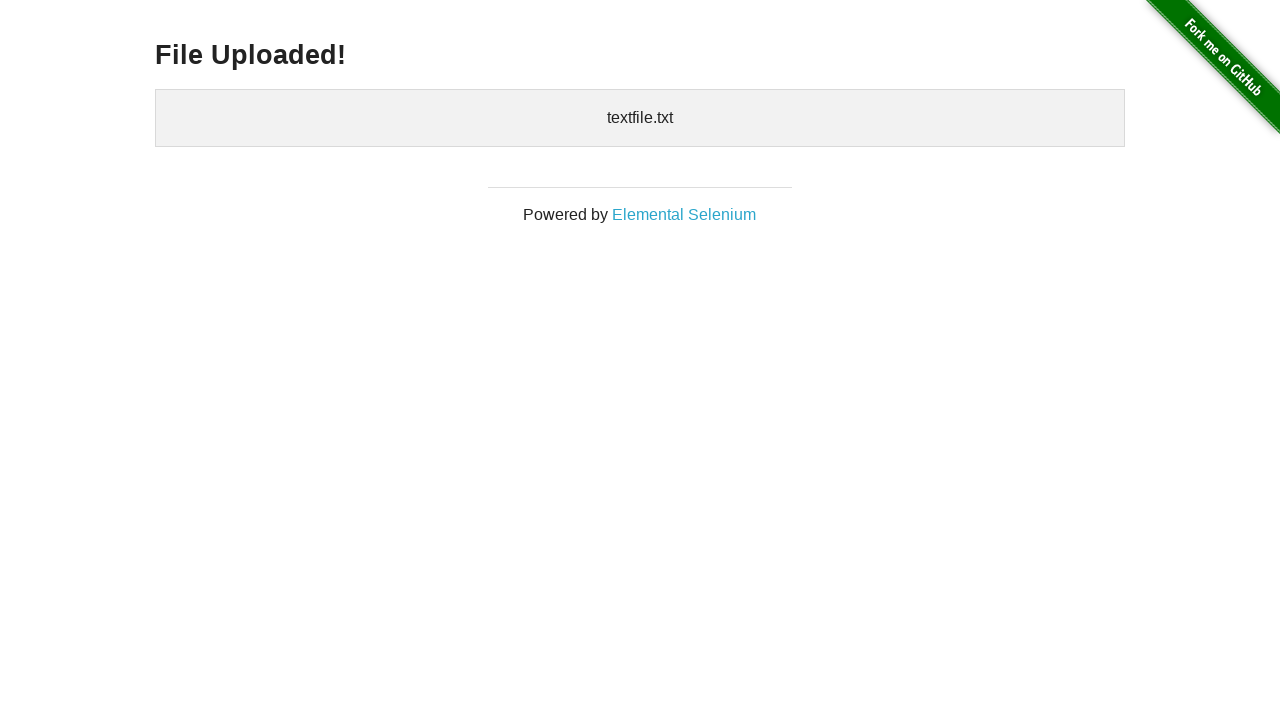

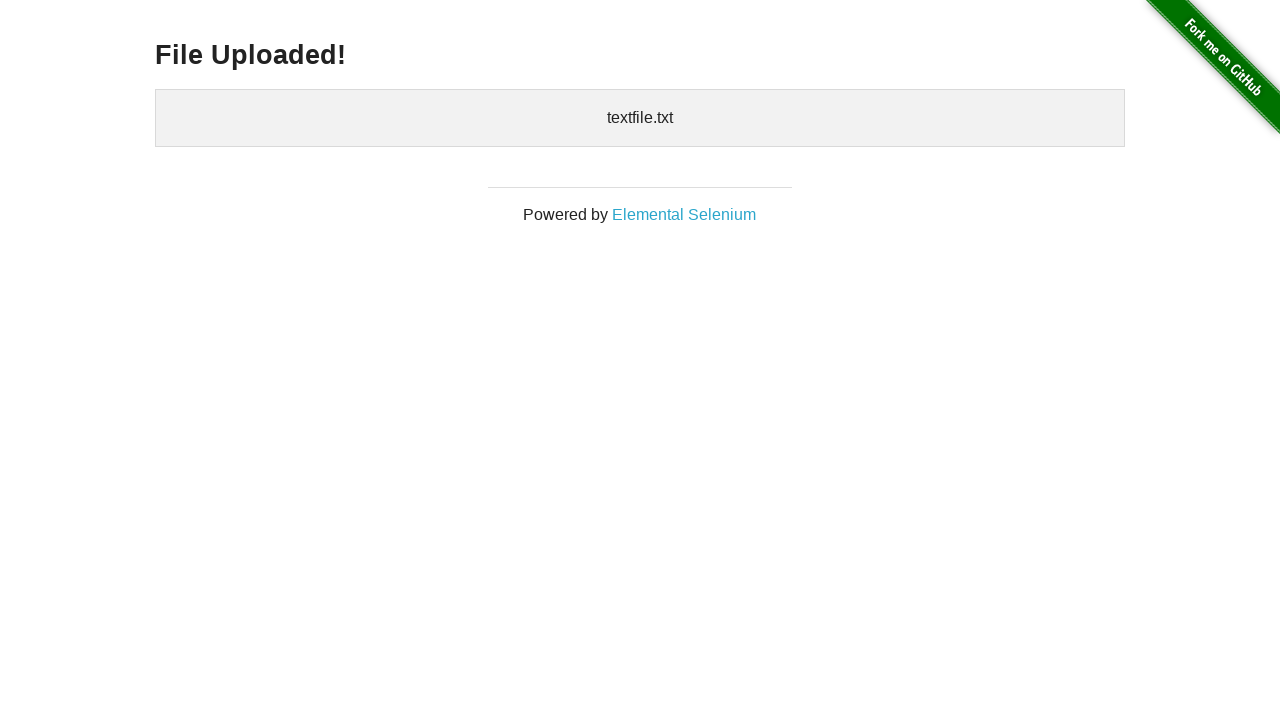